Tests that the page has the correct title containing "gündem"

Starting URL: https://egundem.com/

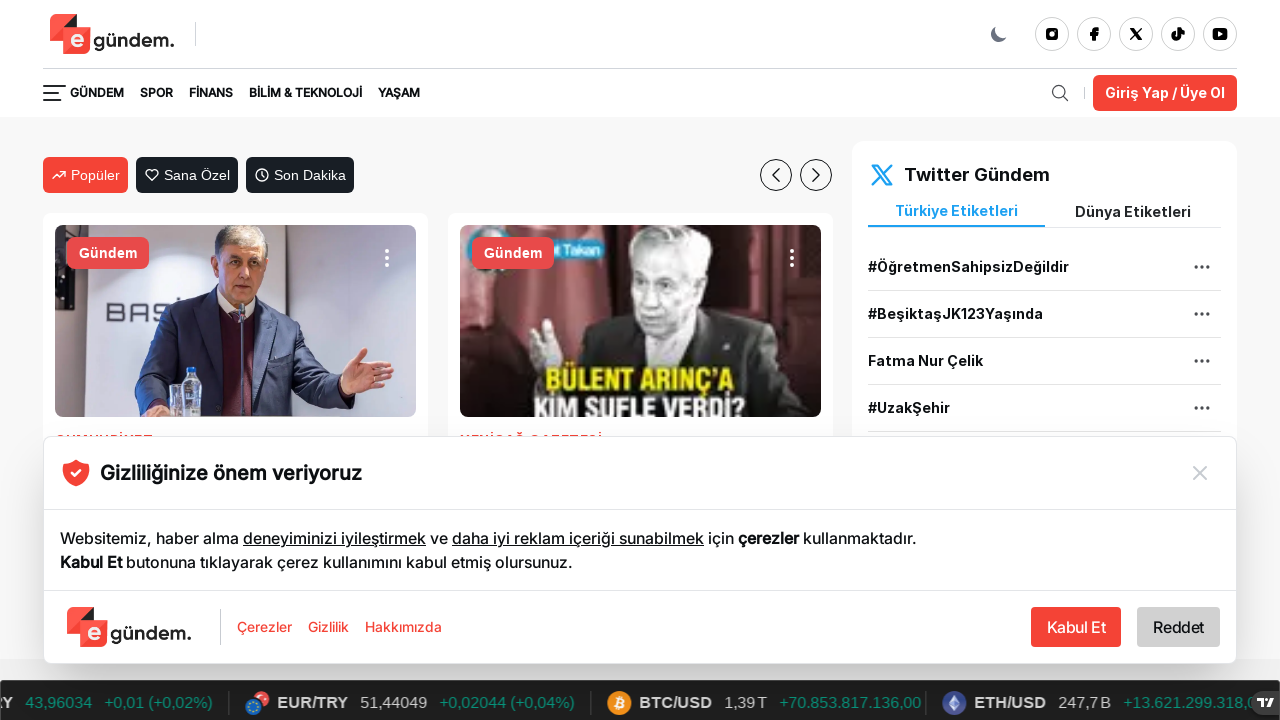

Verified page title contains 'gündem' (case-insensitive)
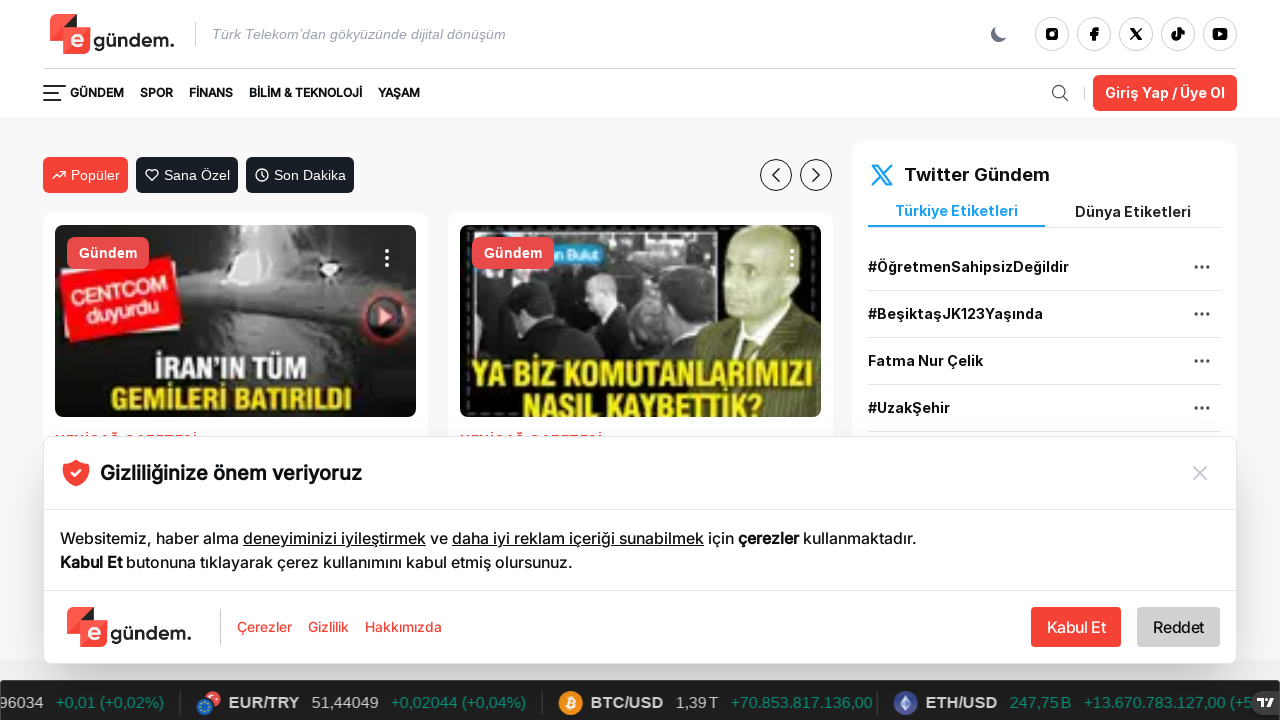

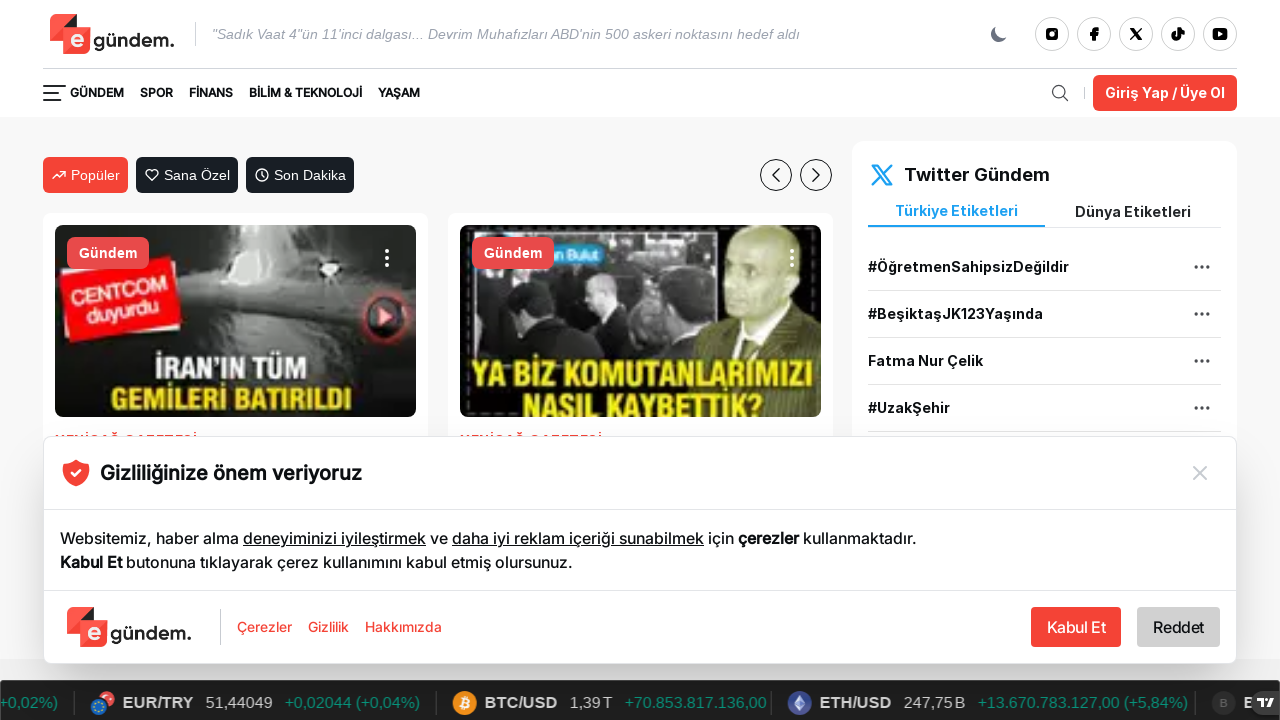